Navigates to demo.testops.cloud, takes a screenshot, then navigates to example.org

Starting URL: https://demo.testops.cloud

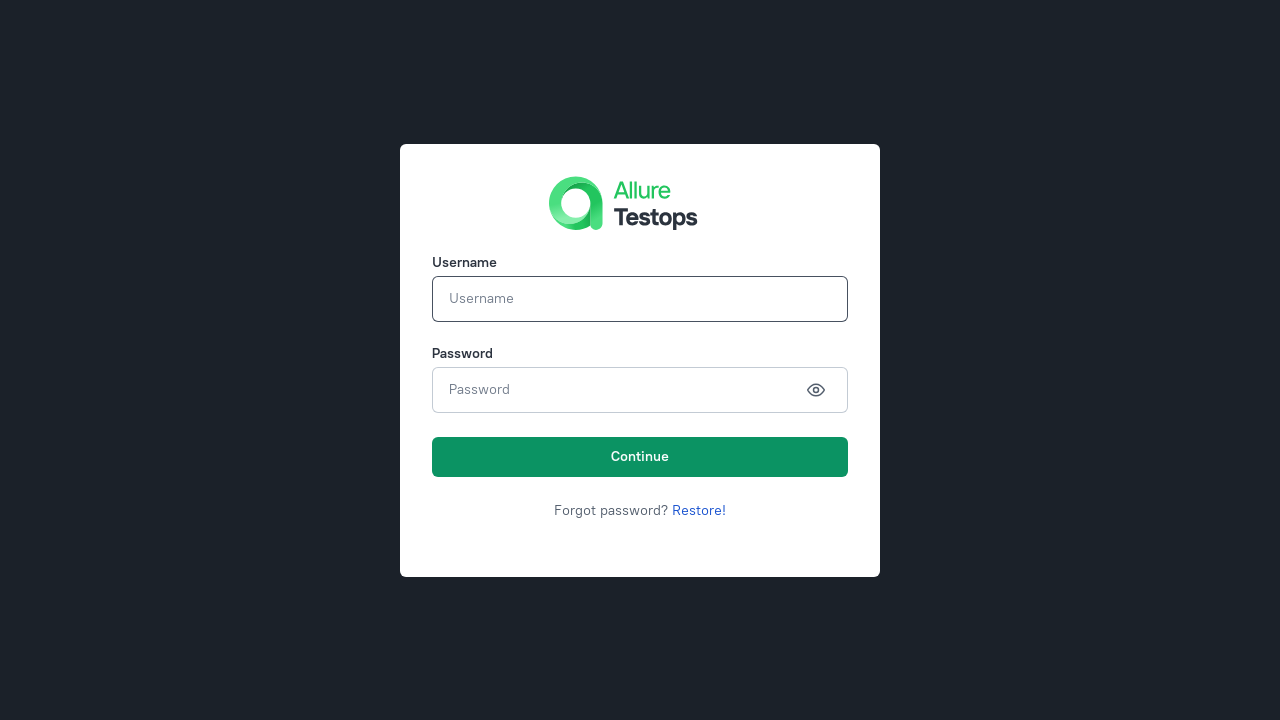

Took screenshot of demo.testops.cloud page
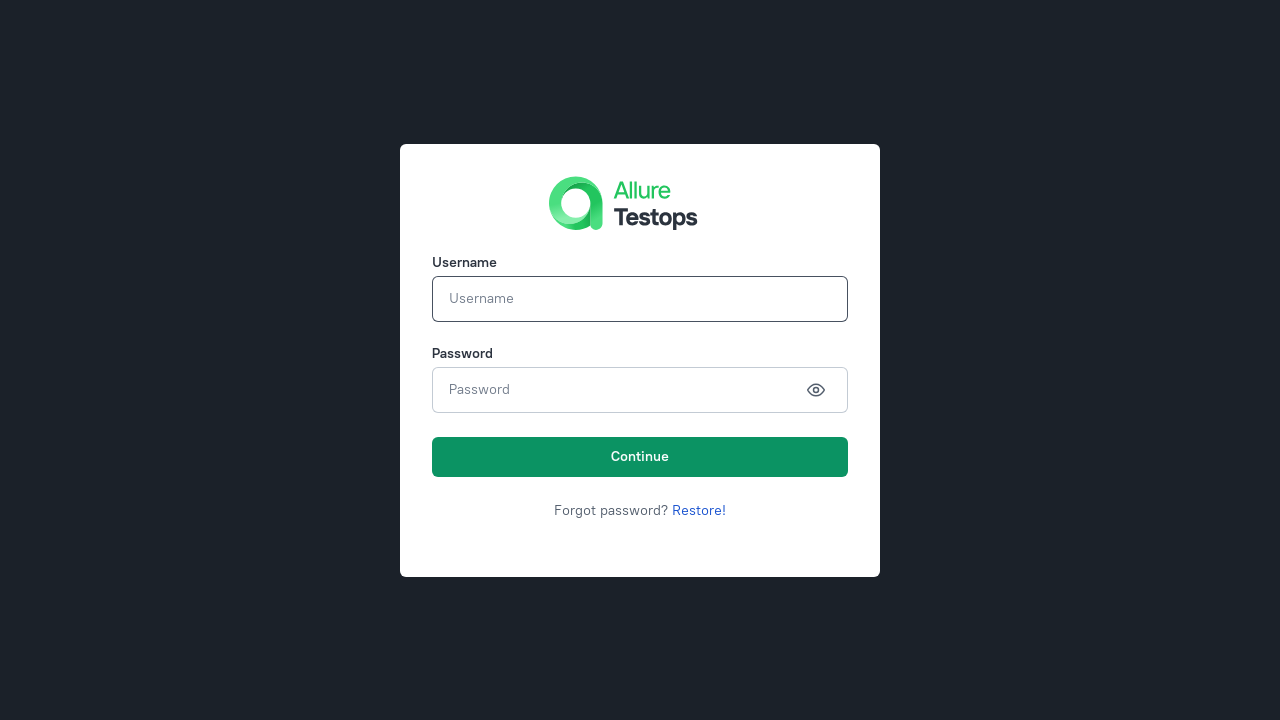

Navigated to https://example.org
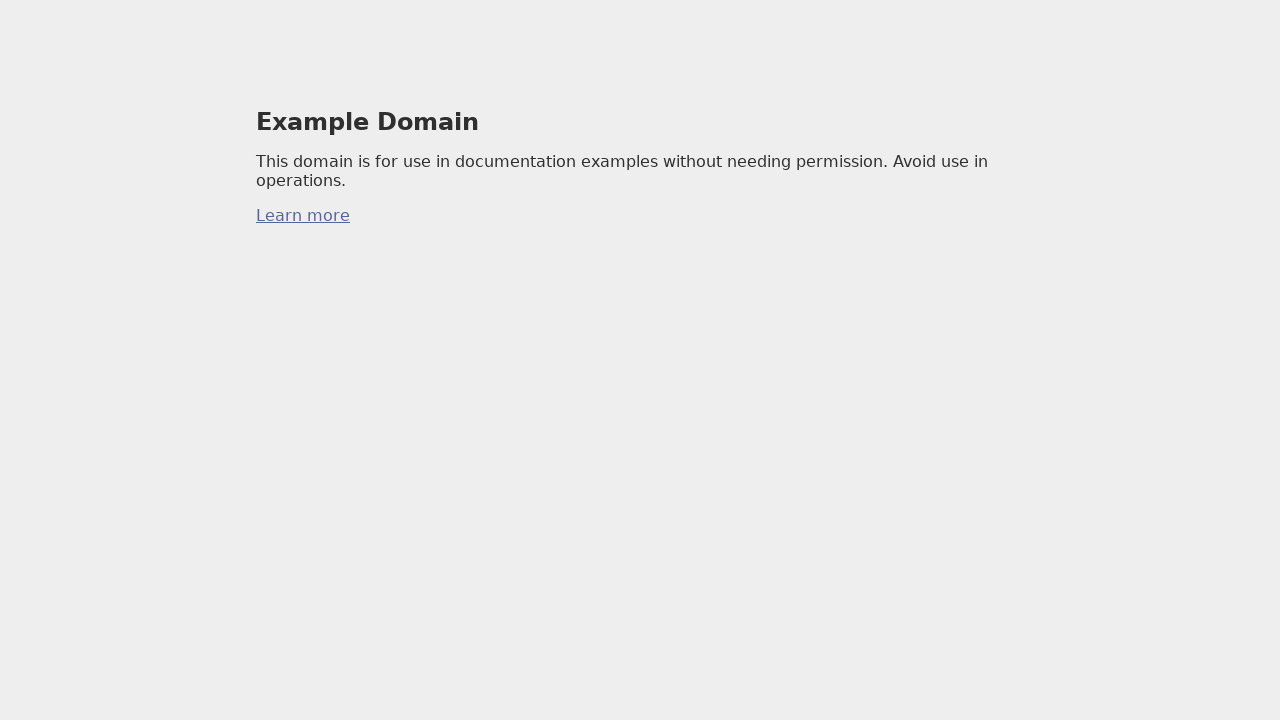

Page loaded and DOM content rendered
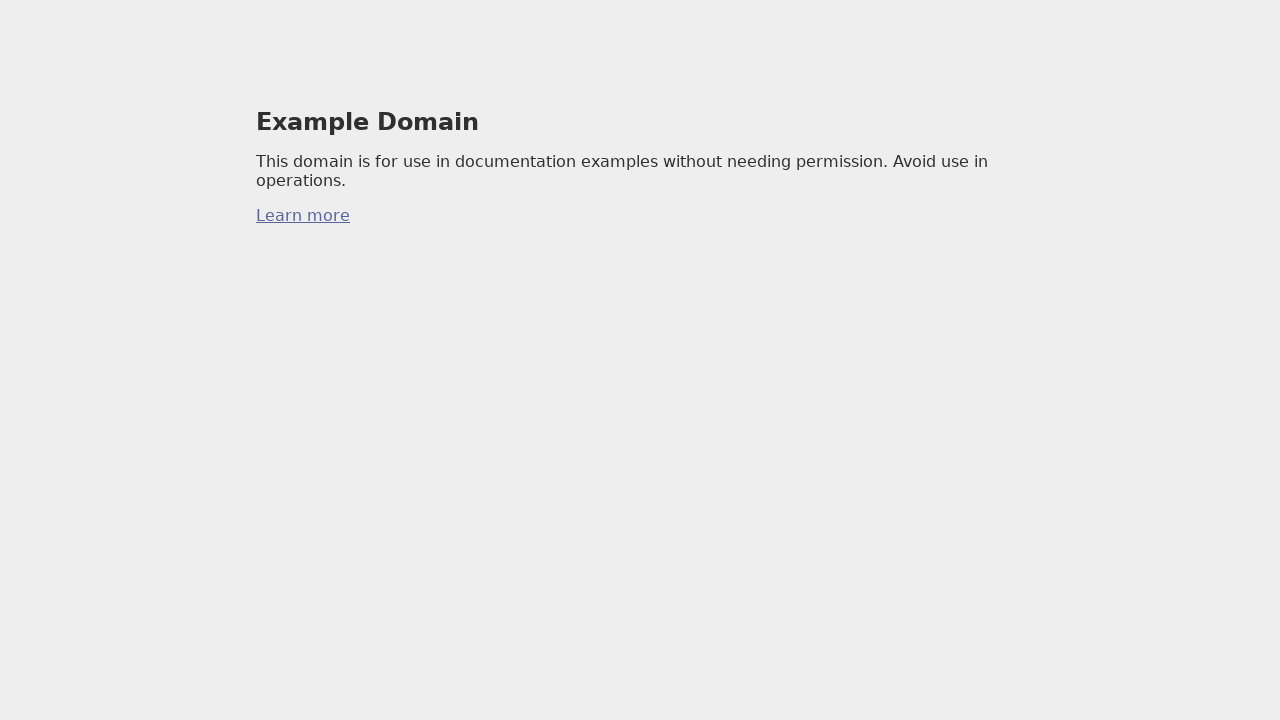

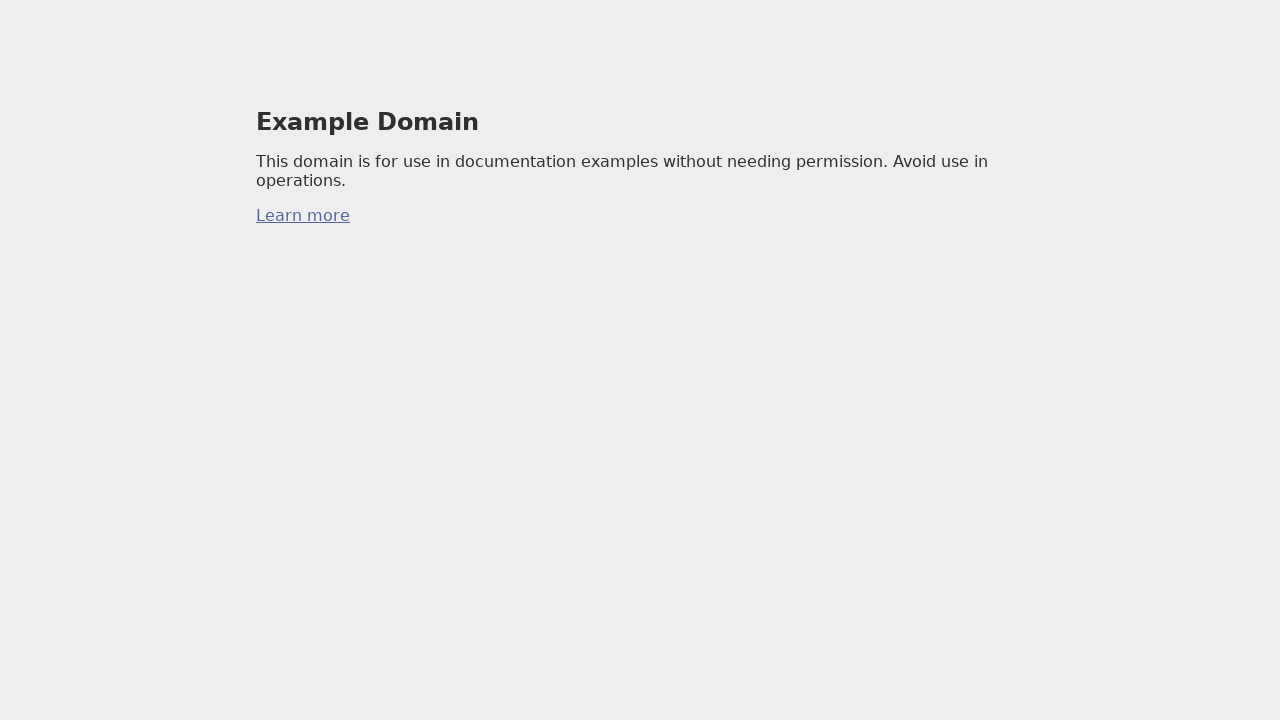